Tests hover functionality by moving mouse over profile images and verifying that user information appears on hover

Starting URL: https://the-internet.herokuapp.com/hovers

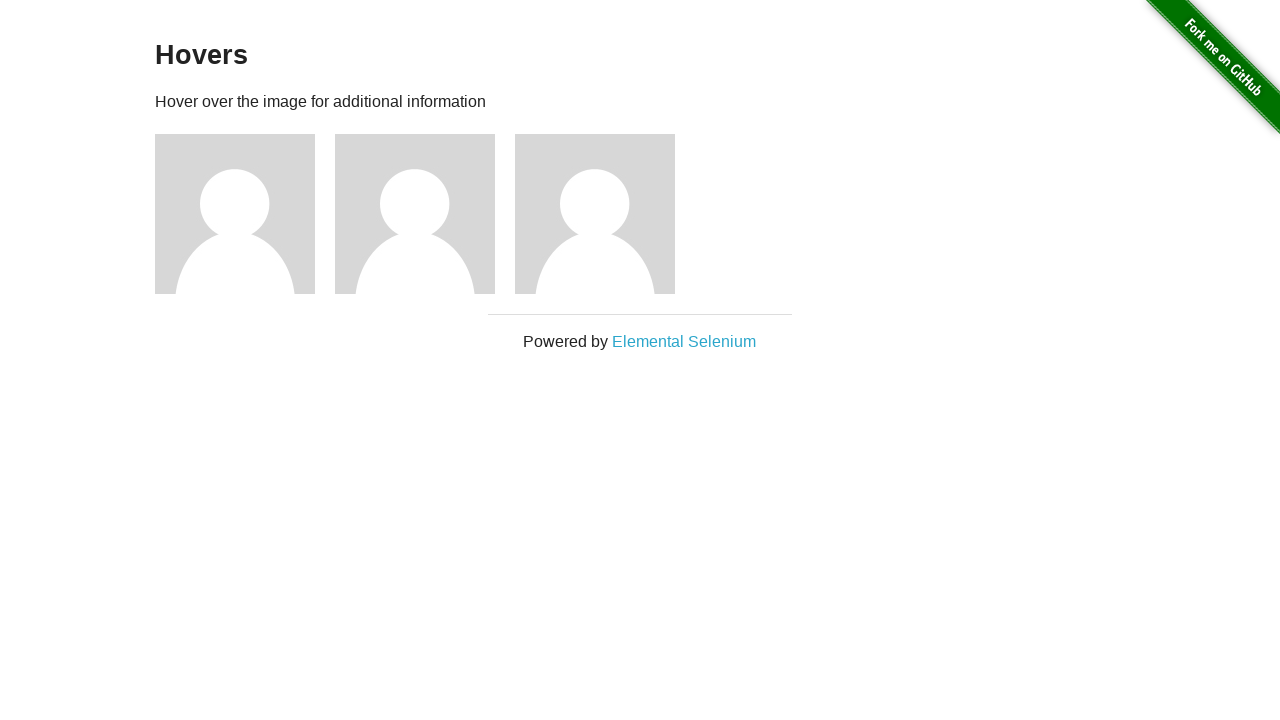

Located all profile images on the page
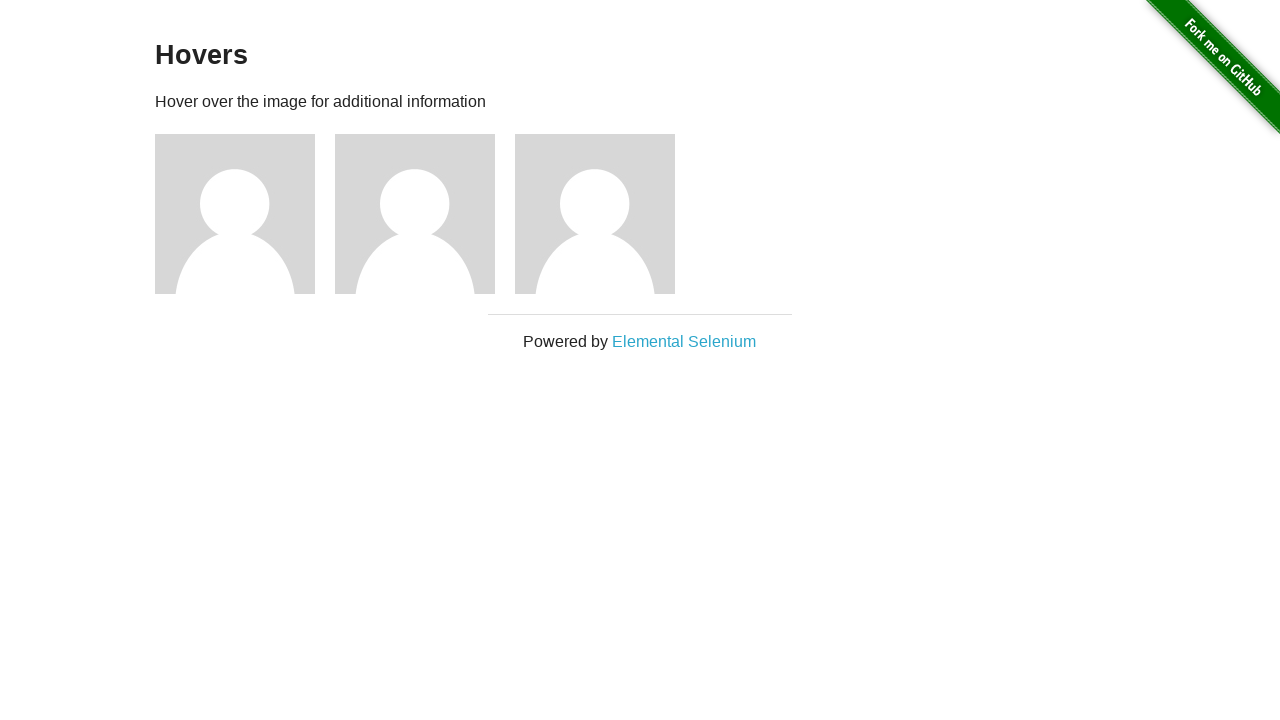

Hovered over profile image 1 at (235, 214) on xpath=//div[@class='figure']/img >> nth=0
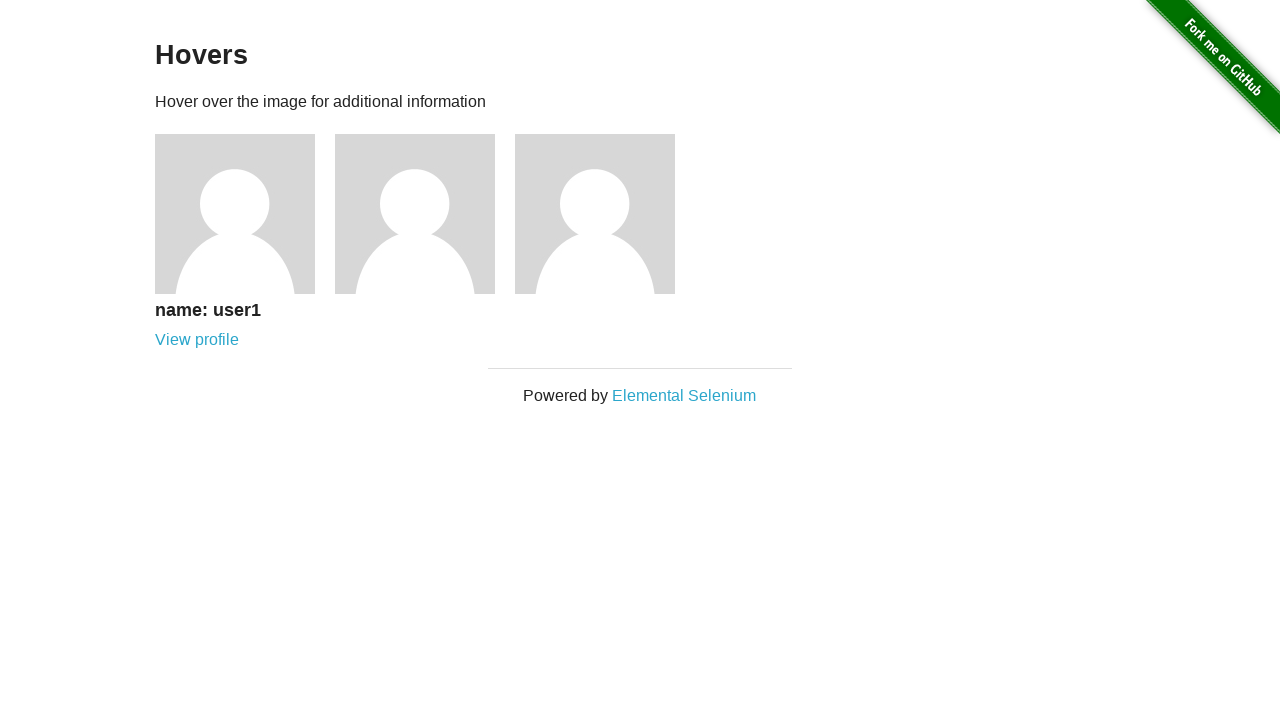

Clicked profile image 1 at (235, 214) on xpath=//div[@class='figure']/img >> nth=0
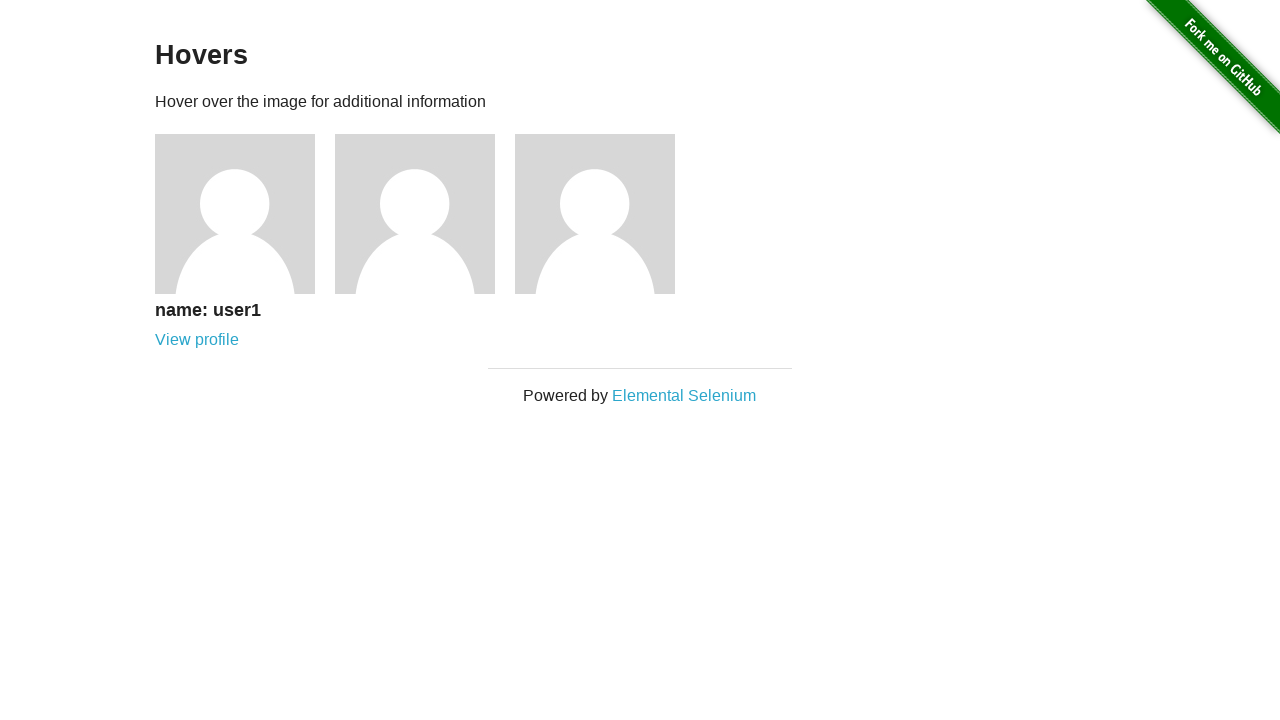

Located username element for profile 1
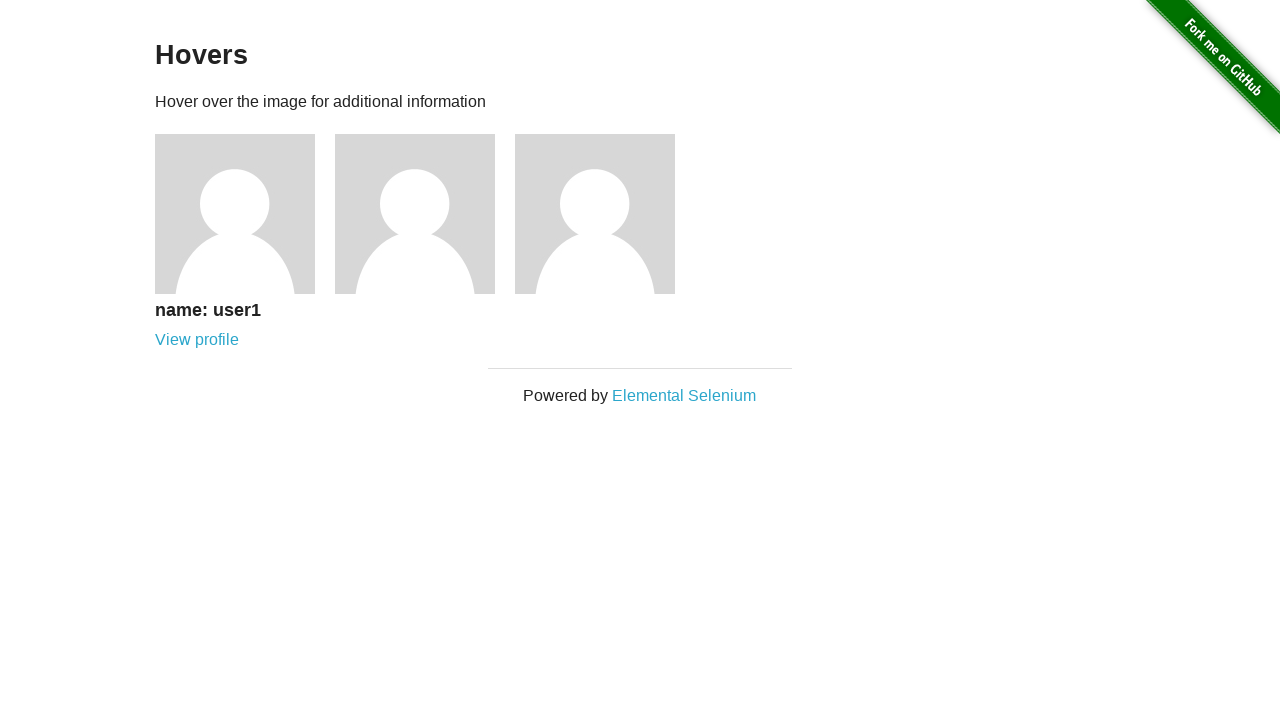

Verified username 'name: user1' matches expected text for profile 1
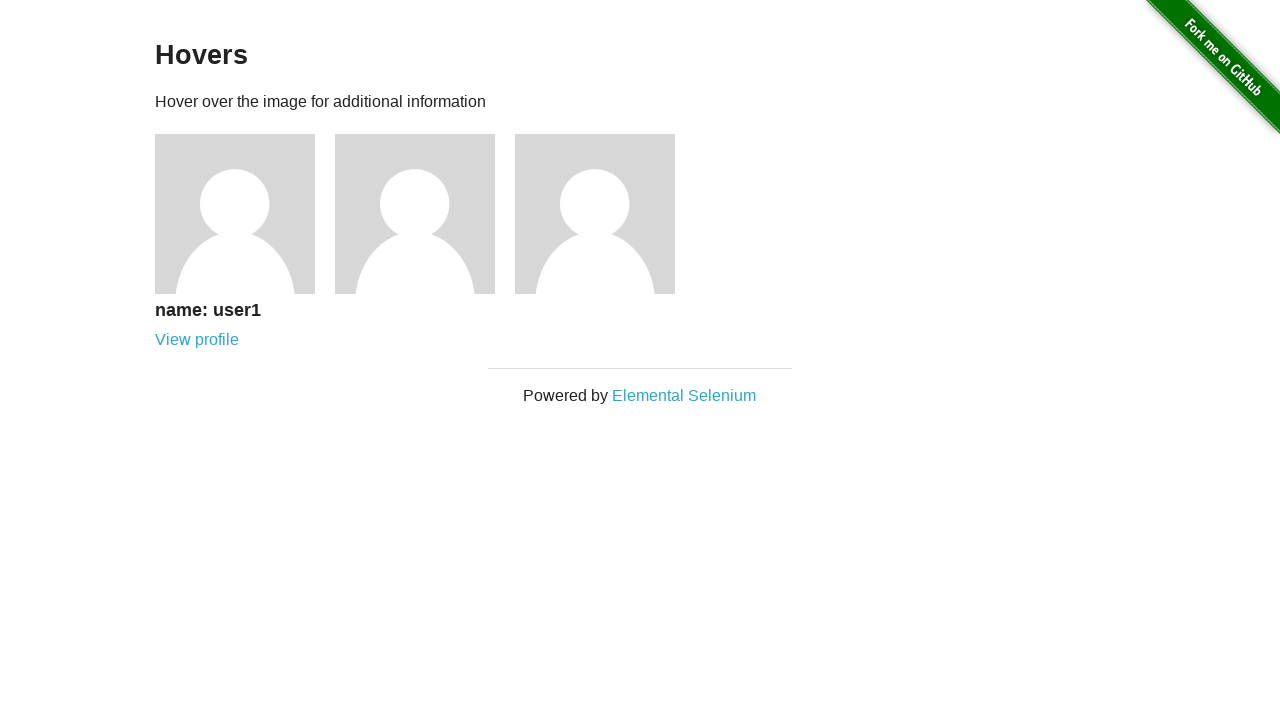

Hovered over profile image 2 at (415, 214) on xpath=//div[@class='figure']/img >> nth=1
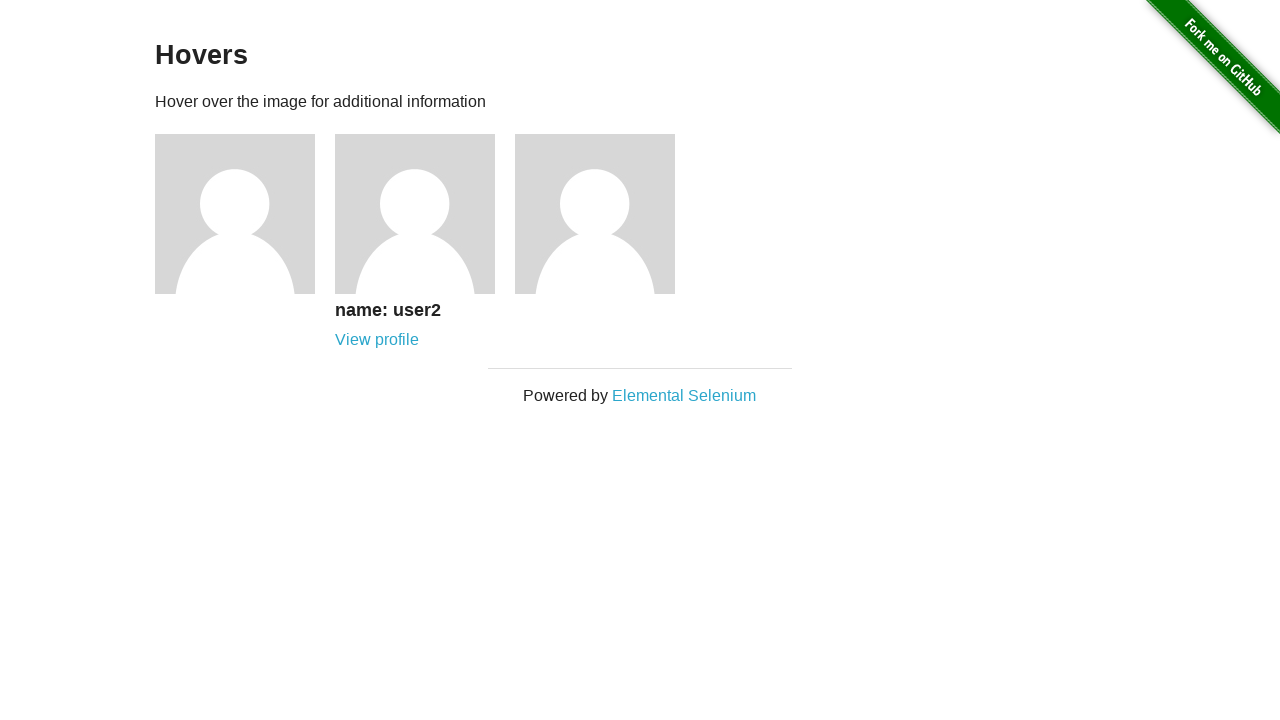

Clicked profile image 2 at (415, 214) on xpath=//div[@class='figure']/img >> nth=1
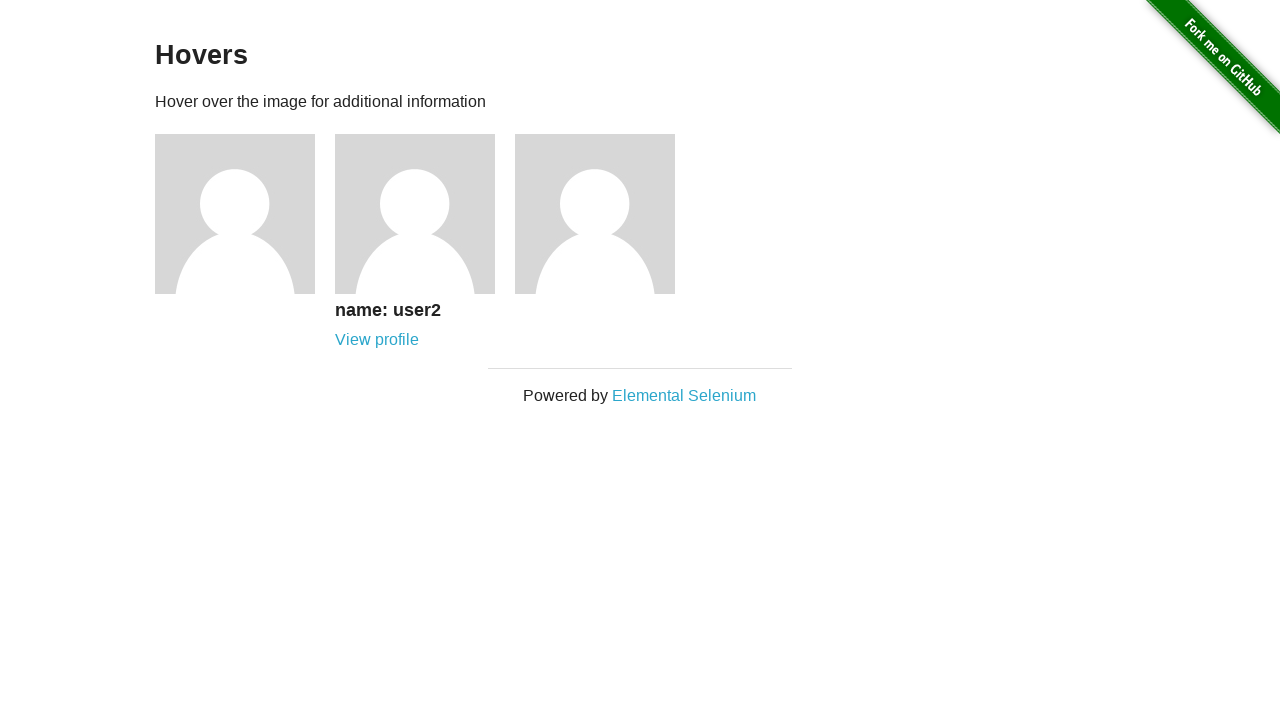

Located username element for profile 2
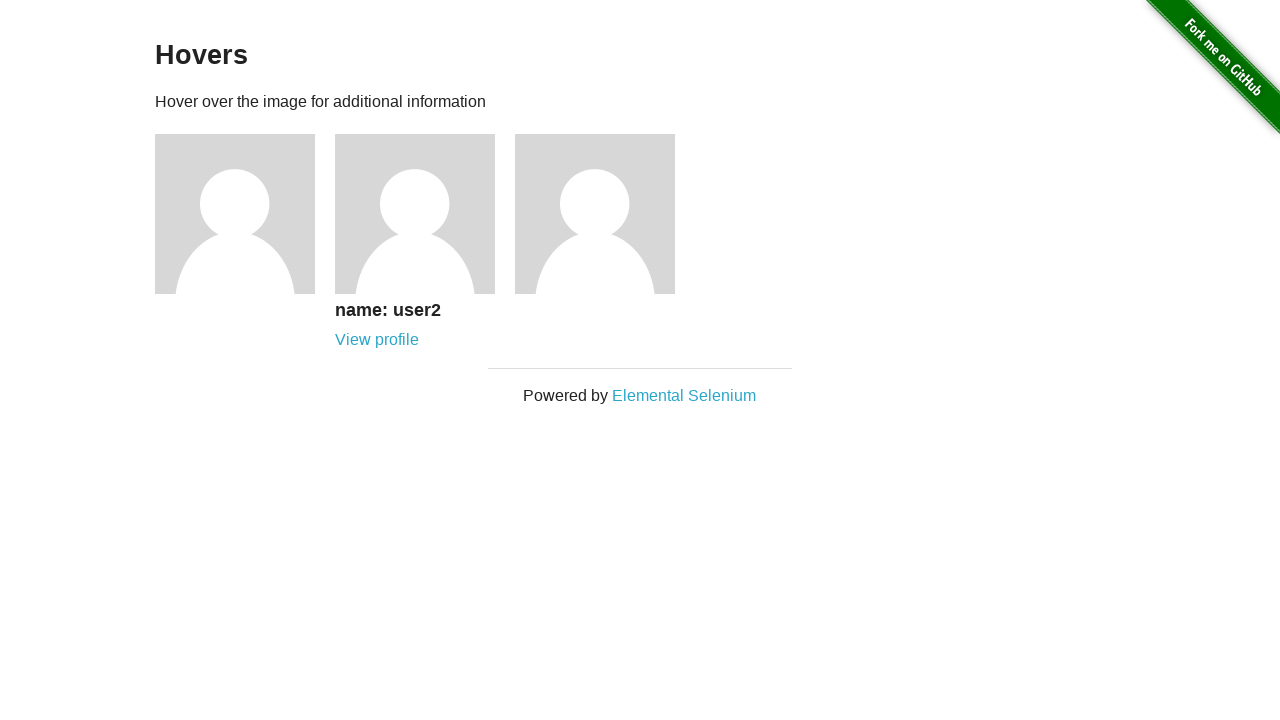

Verified username 'name: user2' matches expected text for profile 2
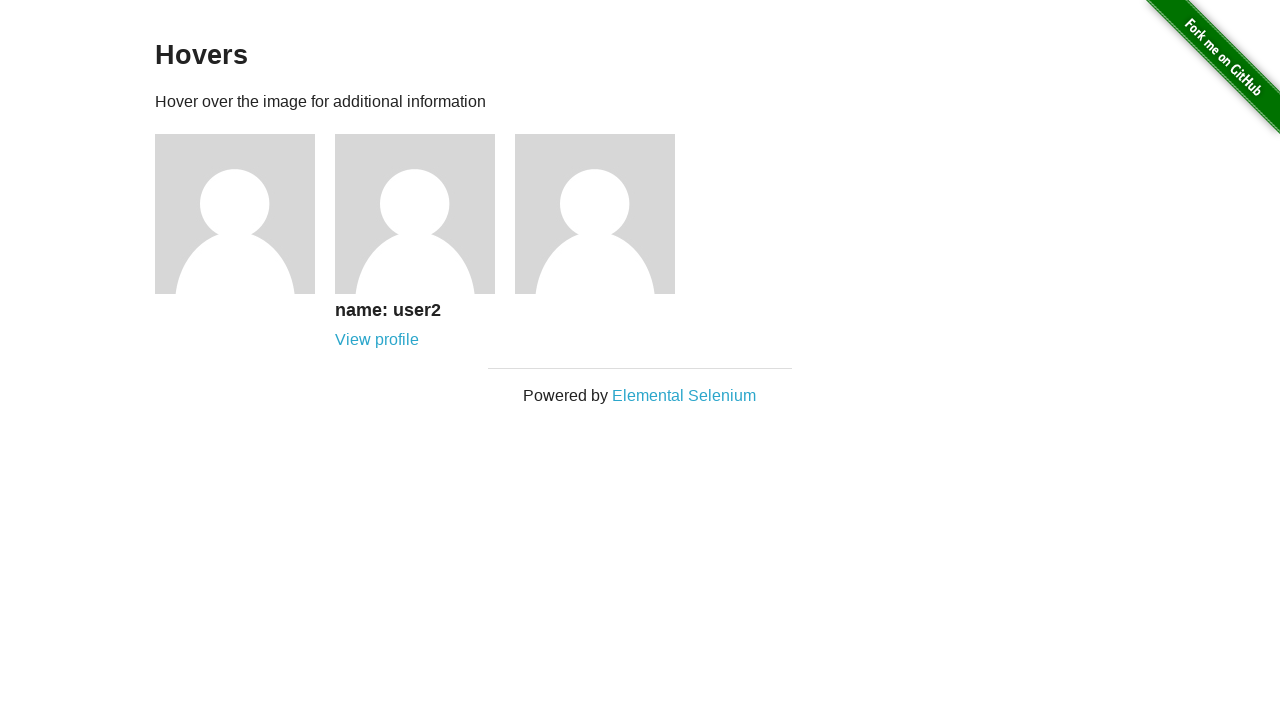

Hovered over profile image 3 at (595, 214) on xpath=//div[@class='figure']/img >> nth=2
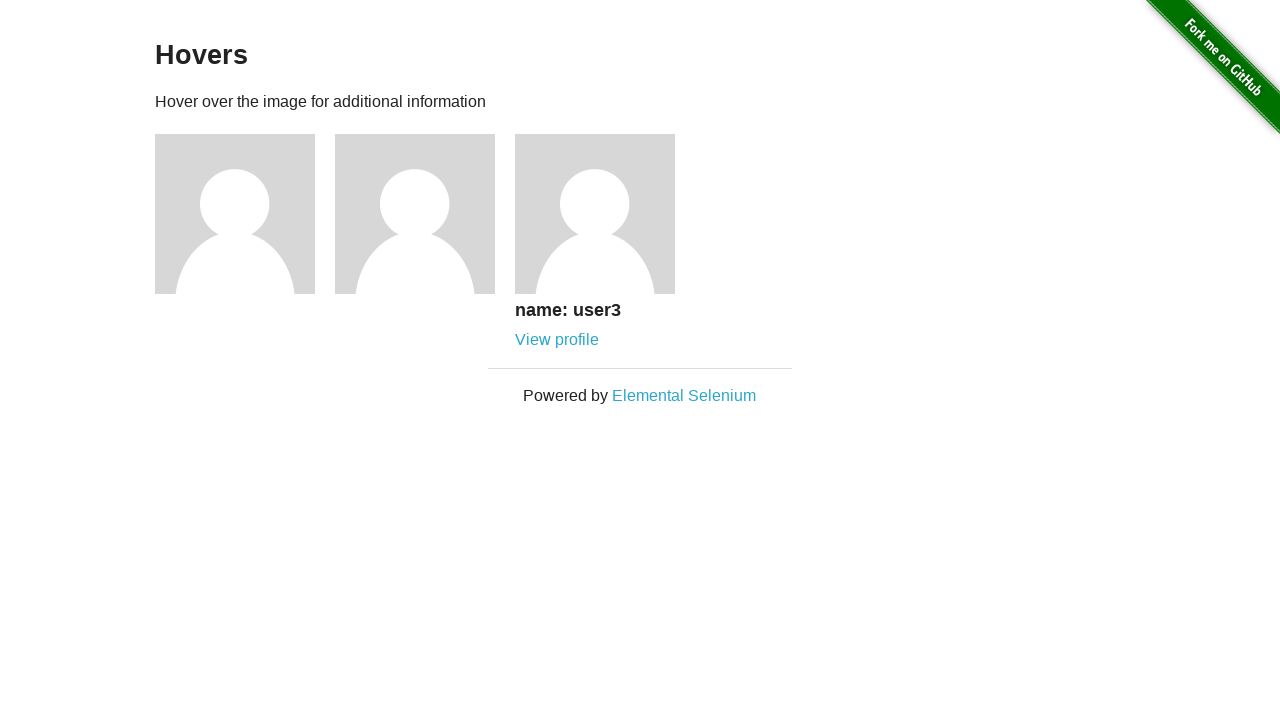

Clicked profile image 3 at (595, 214) on xpath=//div[@class='figure']/img >> nth=2
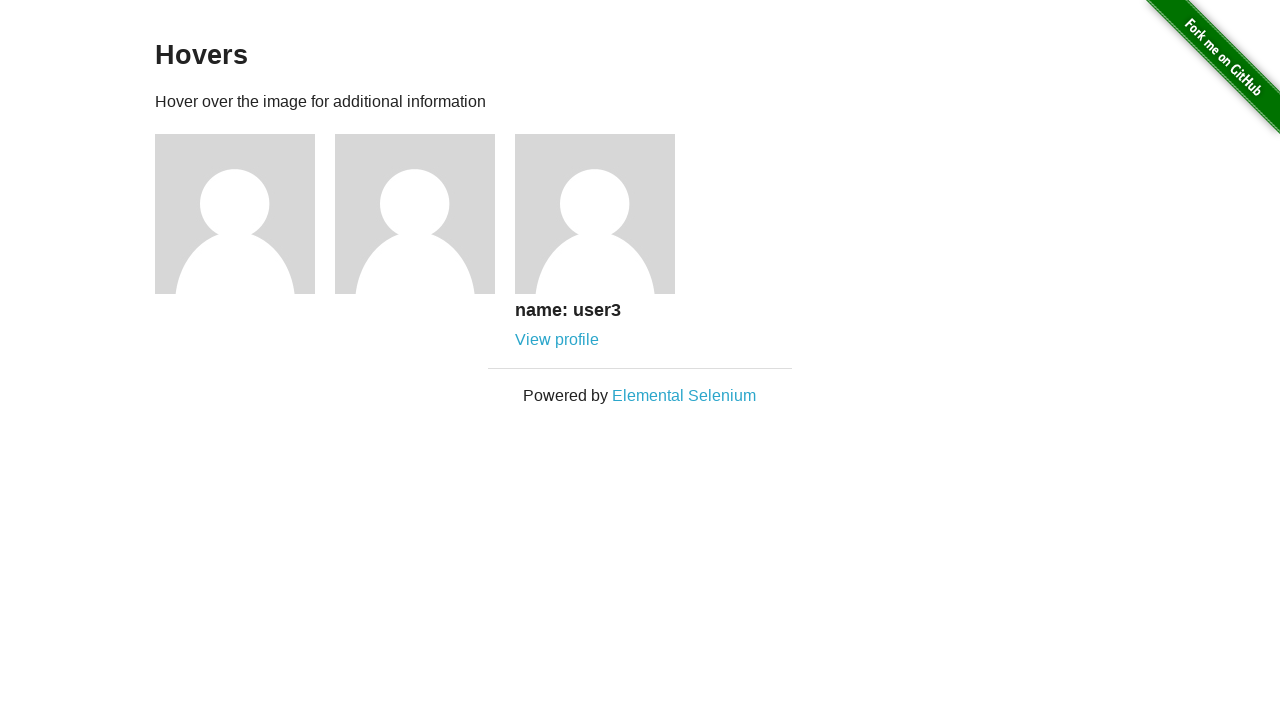

Located username element for profile 3
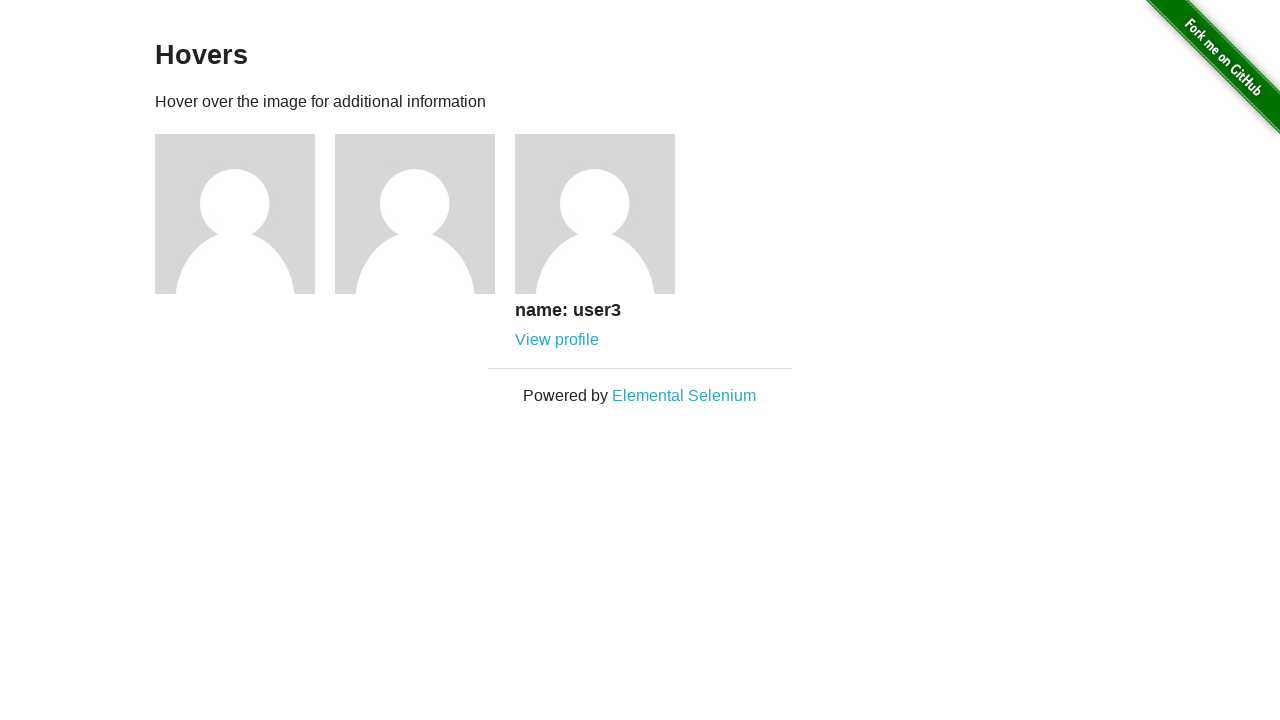

Verified username 'name: user3' matches expected text for profile 3
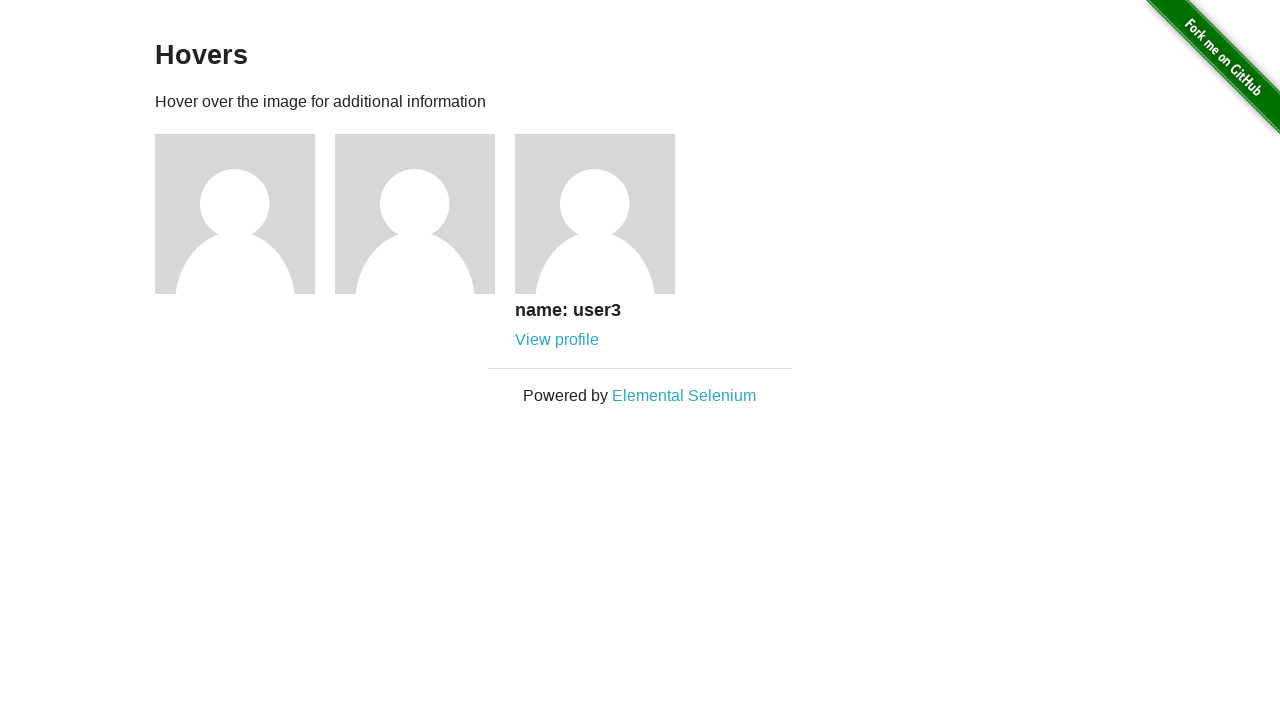

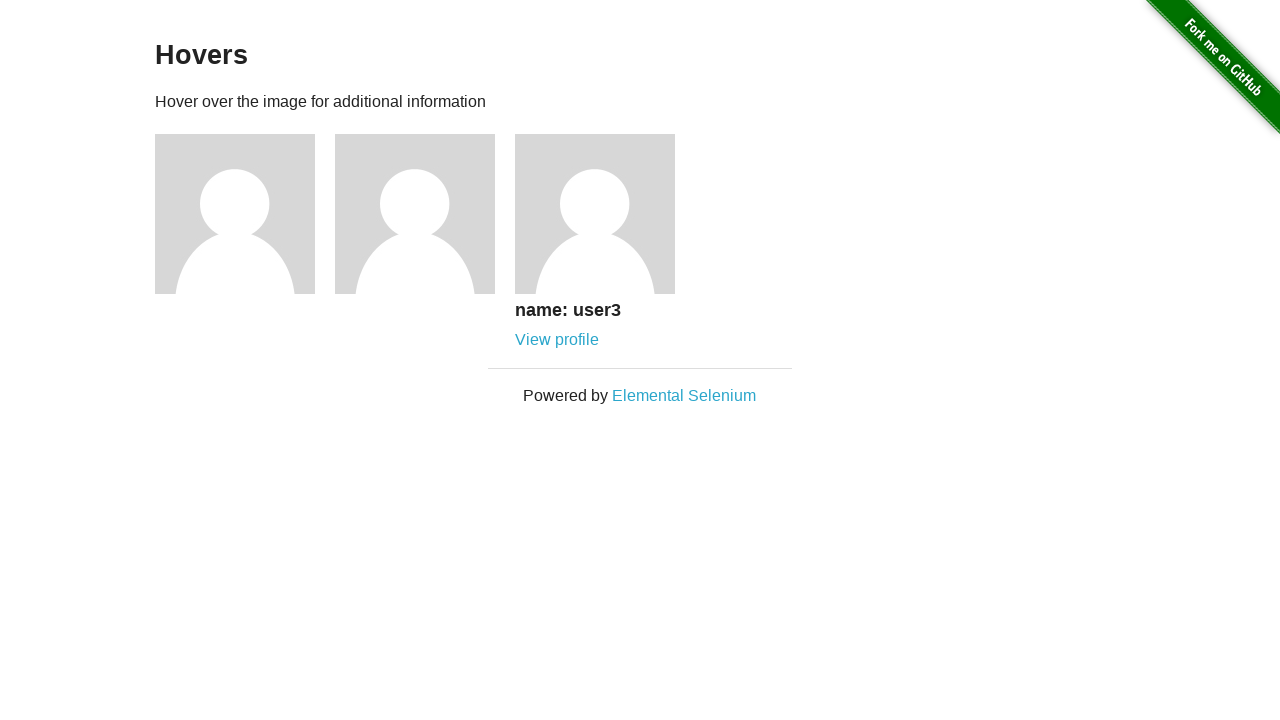